Tests page scrolling functionality by scrolling down 500 pixels on the menu demo page

Starting URL: https://demoqa.com/menu/

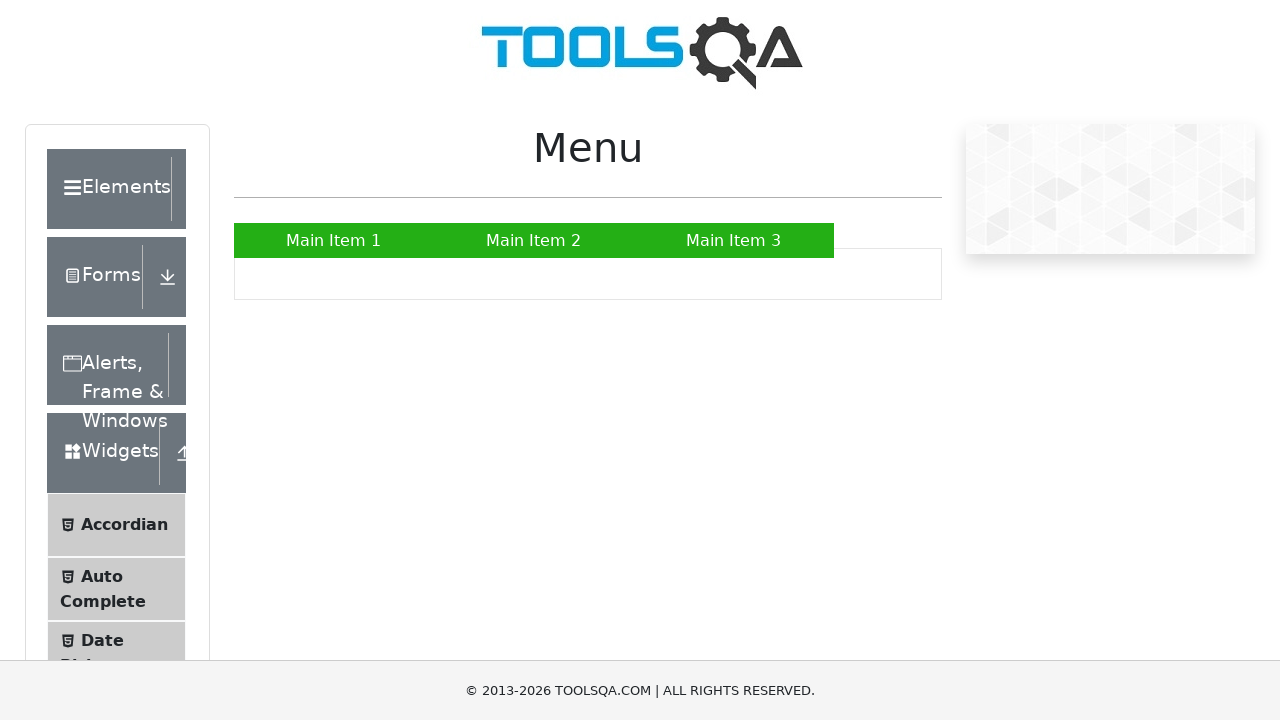

Navigated to menu demo page
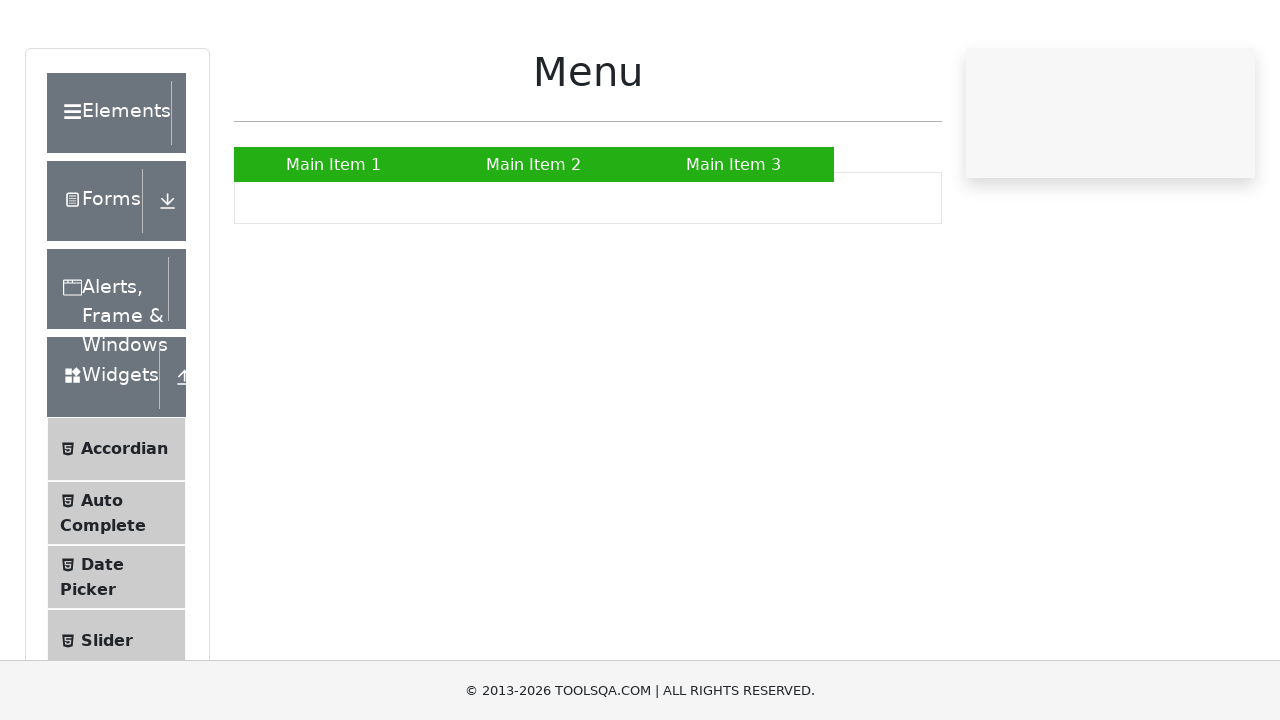

Scrolled down 500 pixels on the page
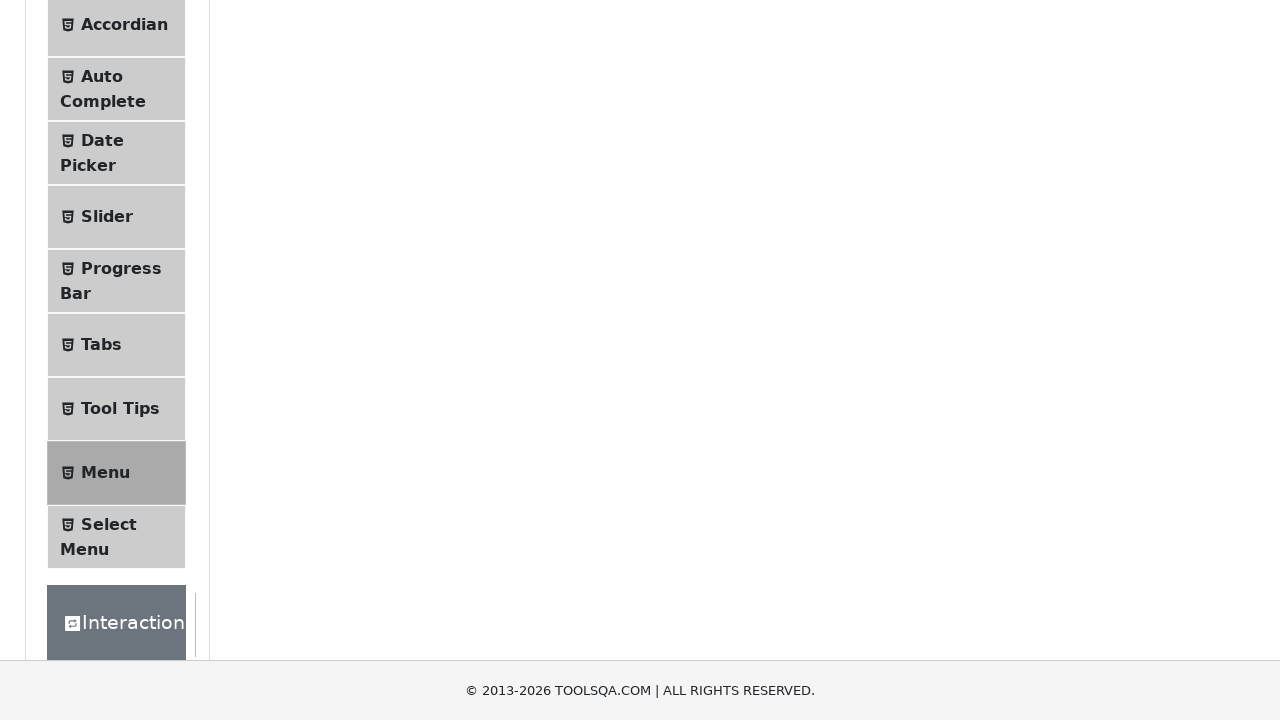

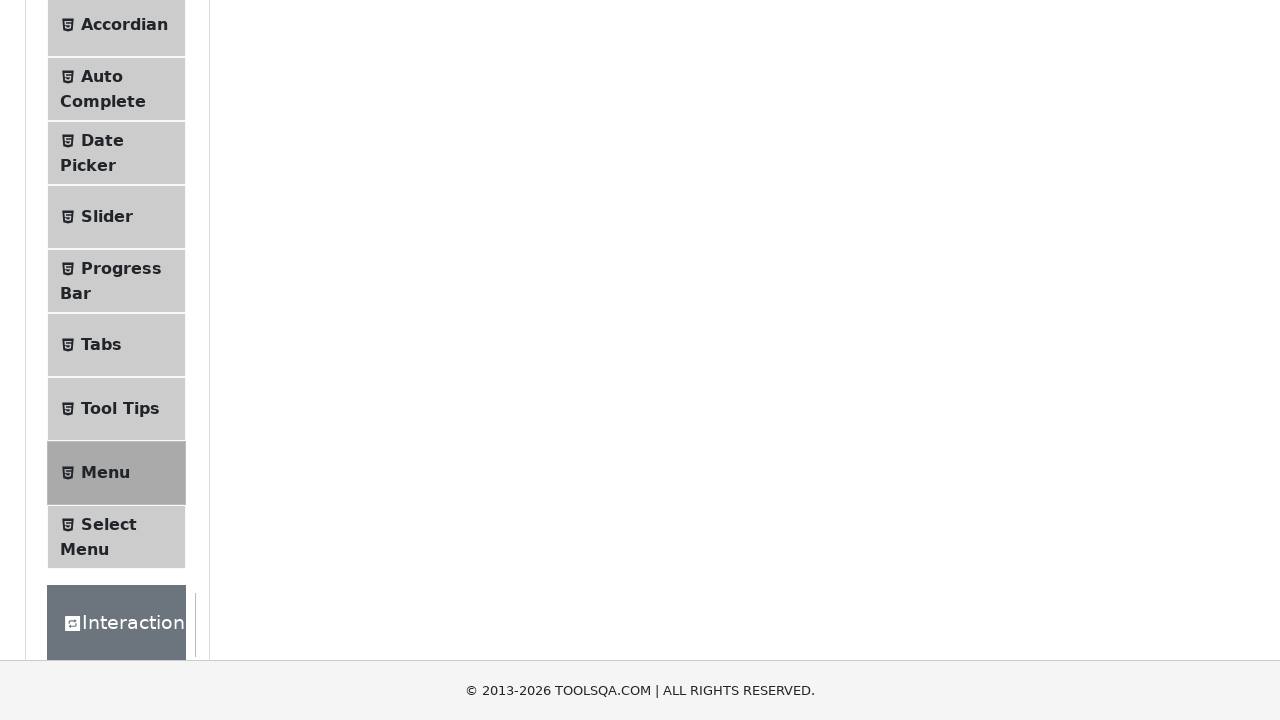